Navigates to the Volaris airline website (US English version) and verifies the page loads successfully.

Starting URL: https://www.volaris.com/?culture=en-US&Flag=us

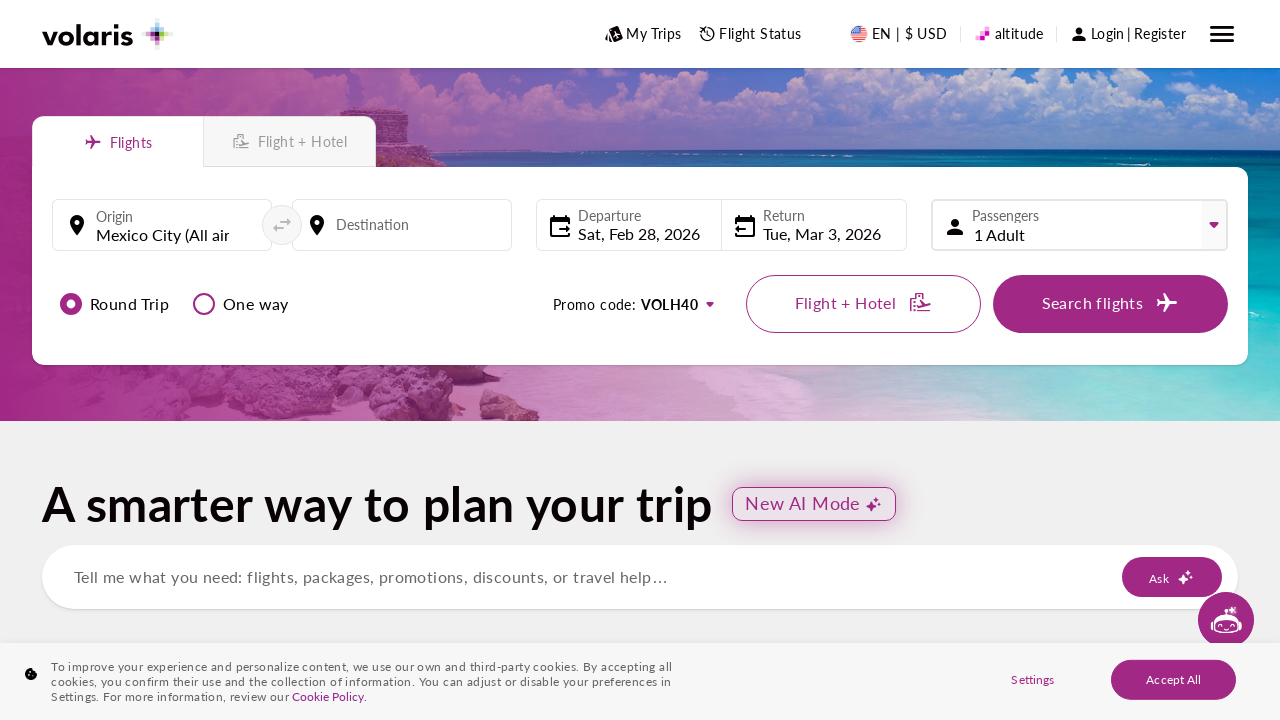

Waited for DOM content to load on Volaris homepage
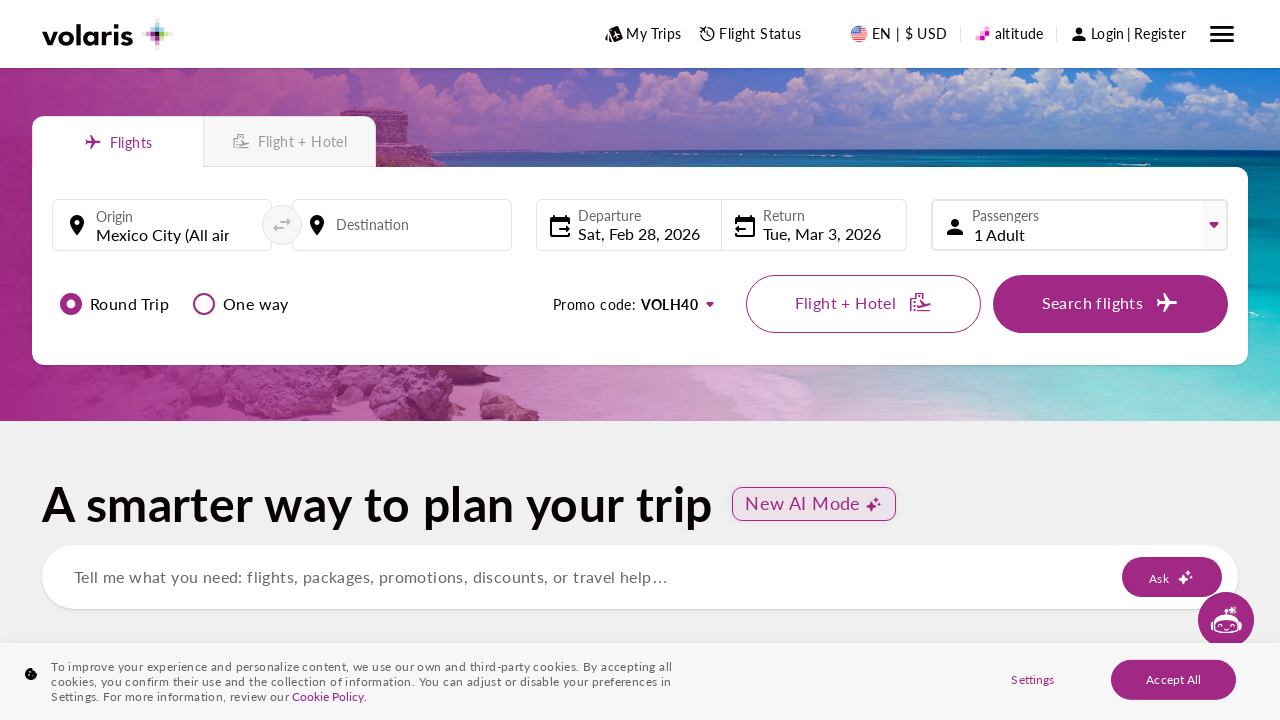

Verified body element is visible on Volaris US English page
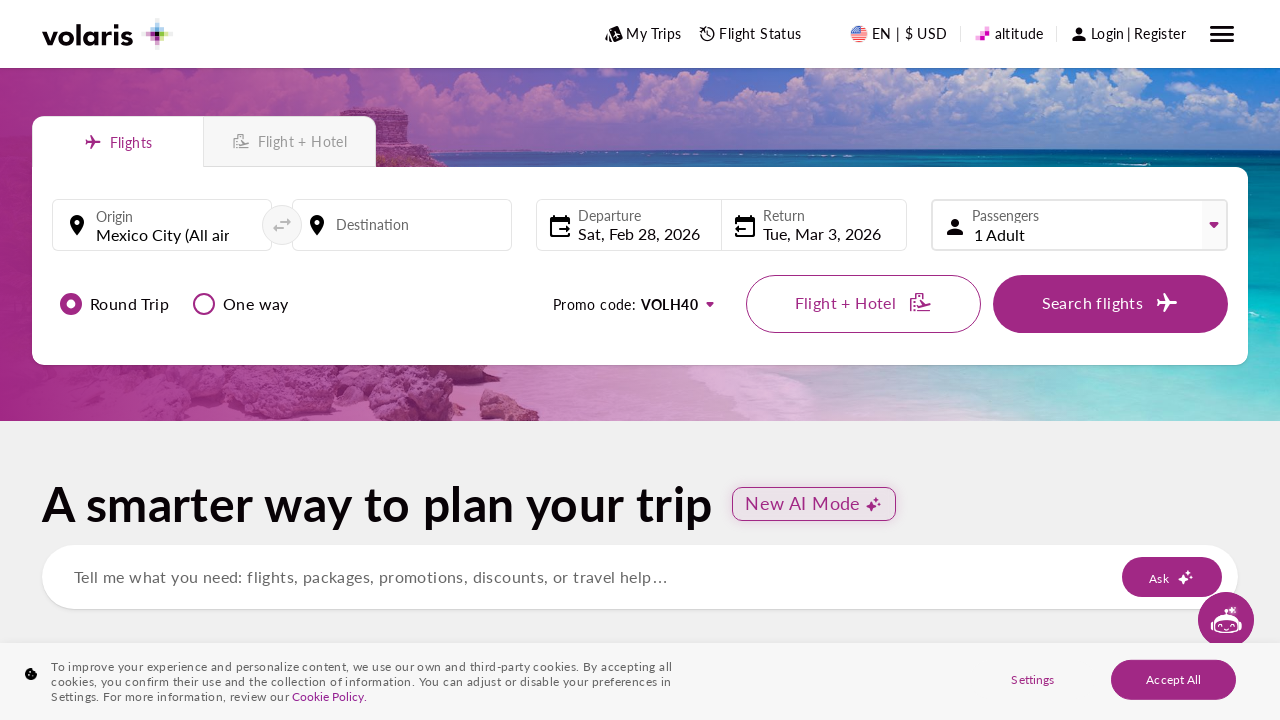

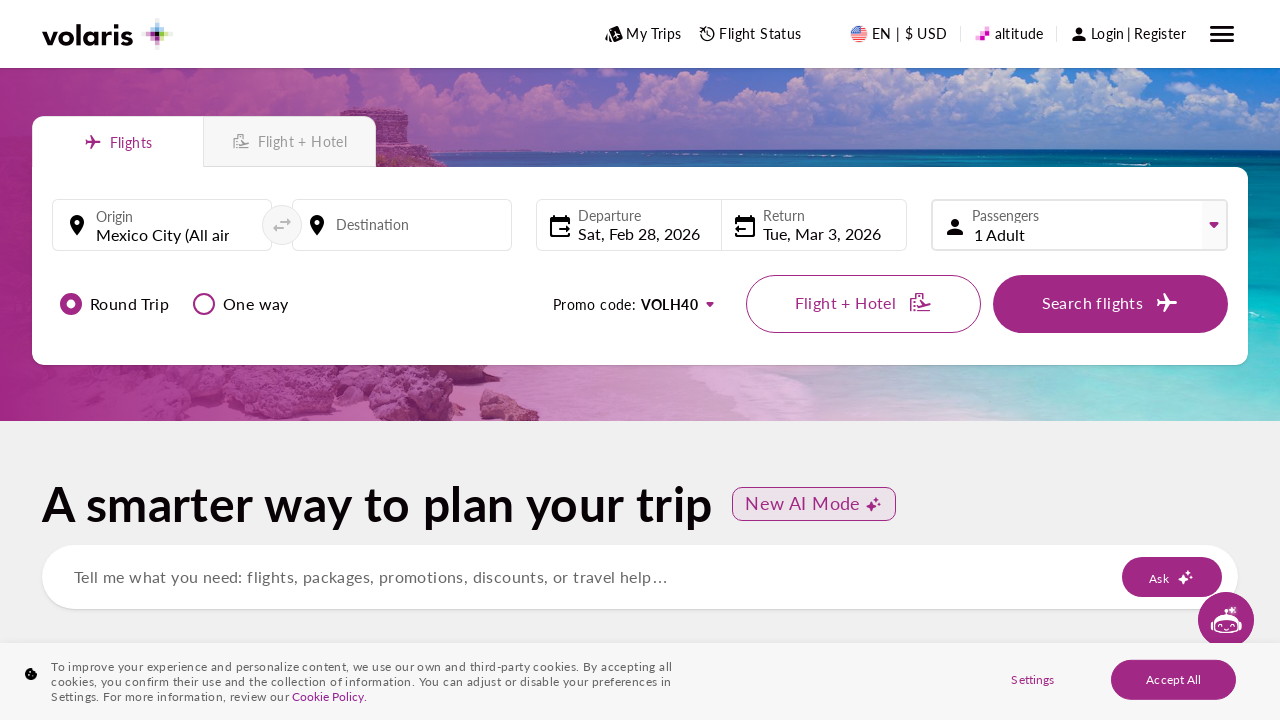